Tests Bootstrap dropdown functionality by clicking a dropdown menu and selecting the 'CSS' option from the dropdown list

Starting URL: https://seleniumpractise.blogspot.com/2016/08/bootstrap-dropdown-example-for-selenium.html

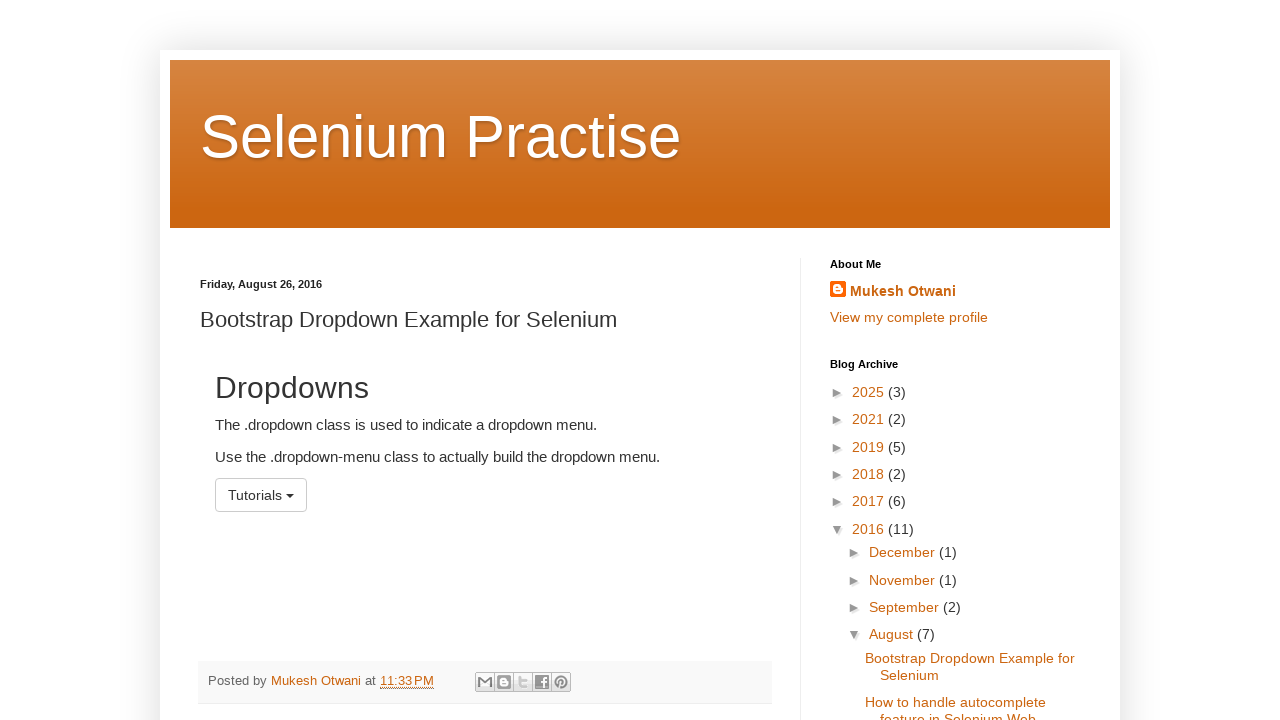

Navigated to Bootstrap dropdown example page
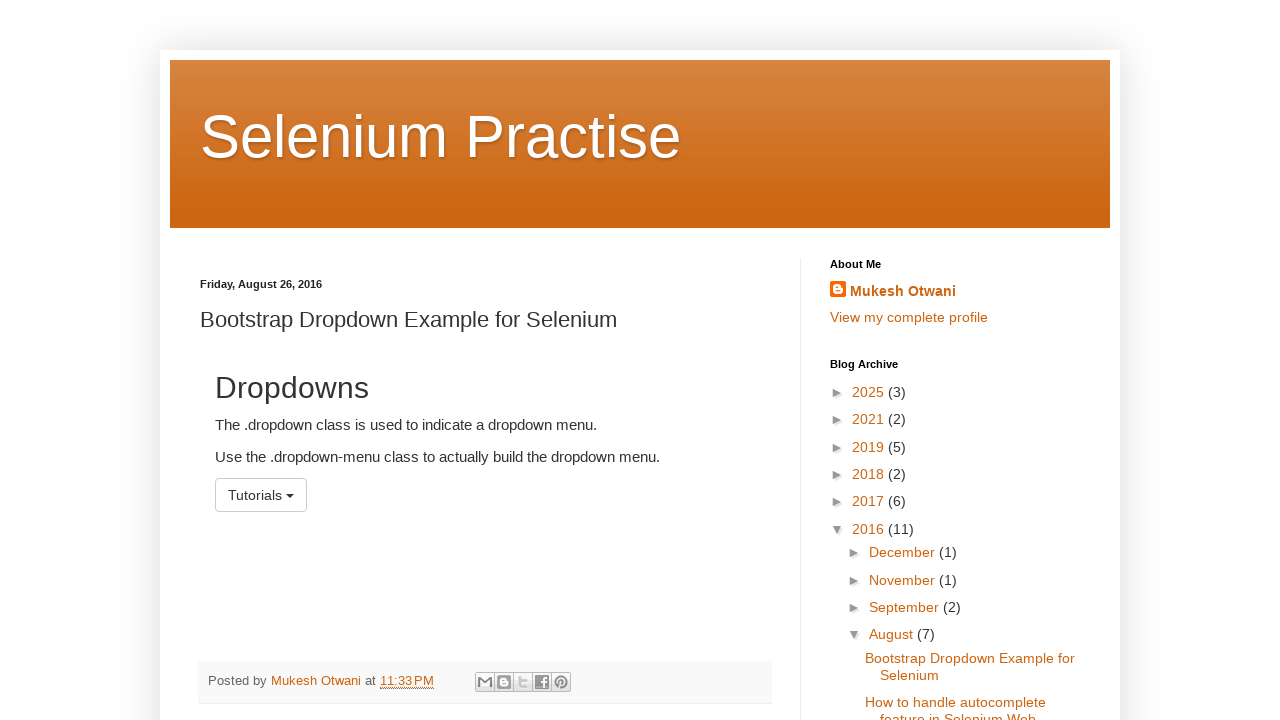

Clicked dropdown menu button at (261, 495) on #menu1
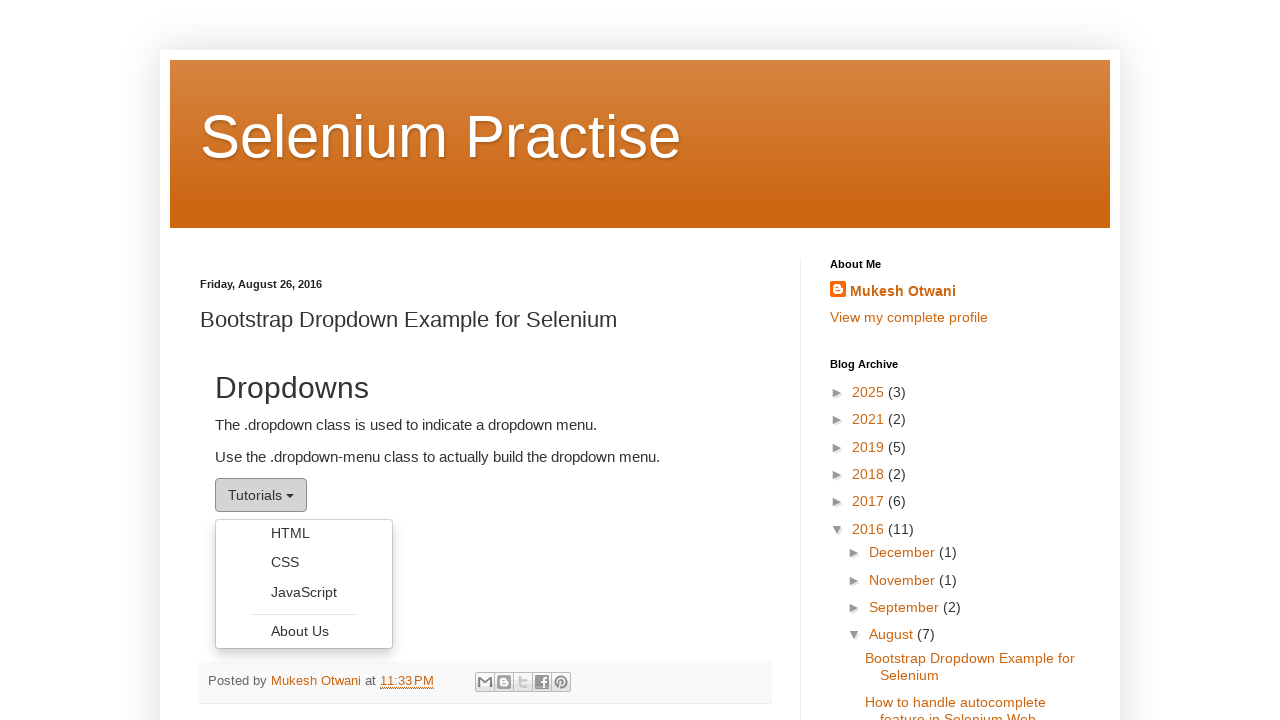

Selected 'CSS' option from dropdown list at (304, 562) on ul[aria-labelledby='menu1'] >> text=CSS
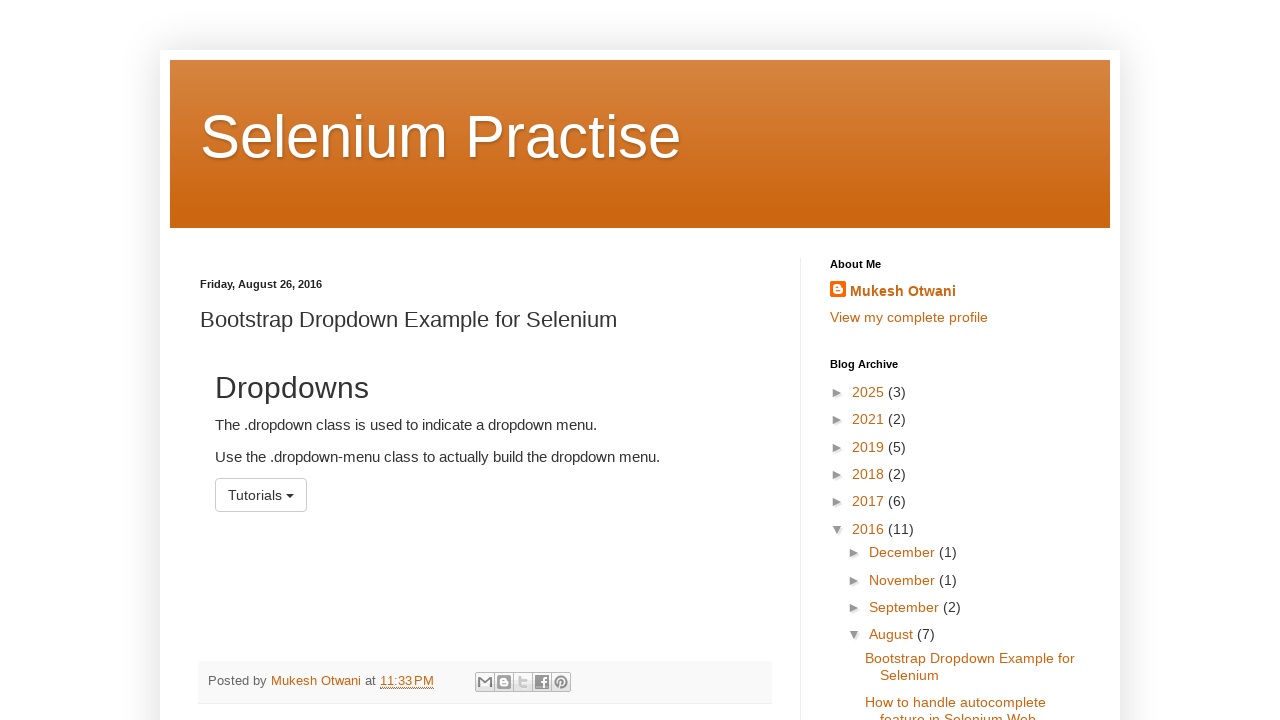

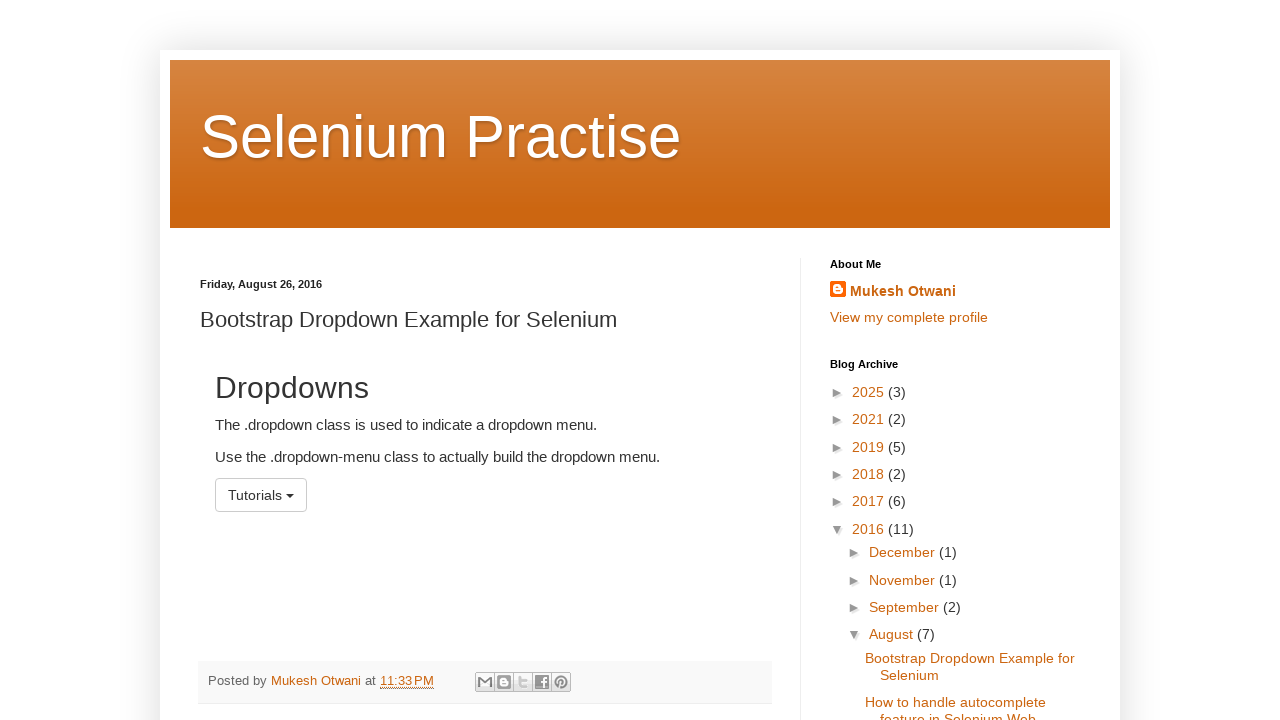